Tests registration form validation by submitting an empty password and verifies the appropriate error message is displayed

Starting URL: https://anatoly-karpovich.github.io/demo-login-form/

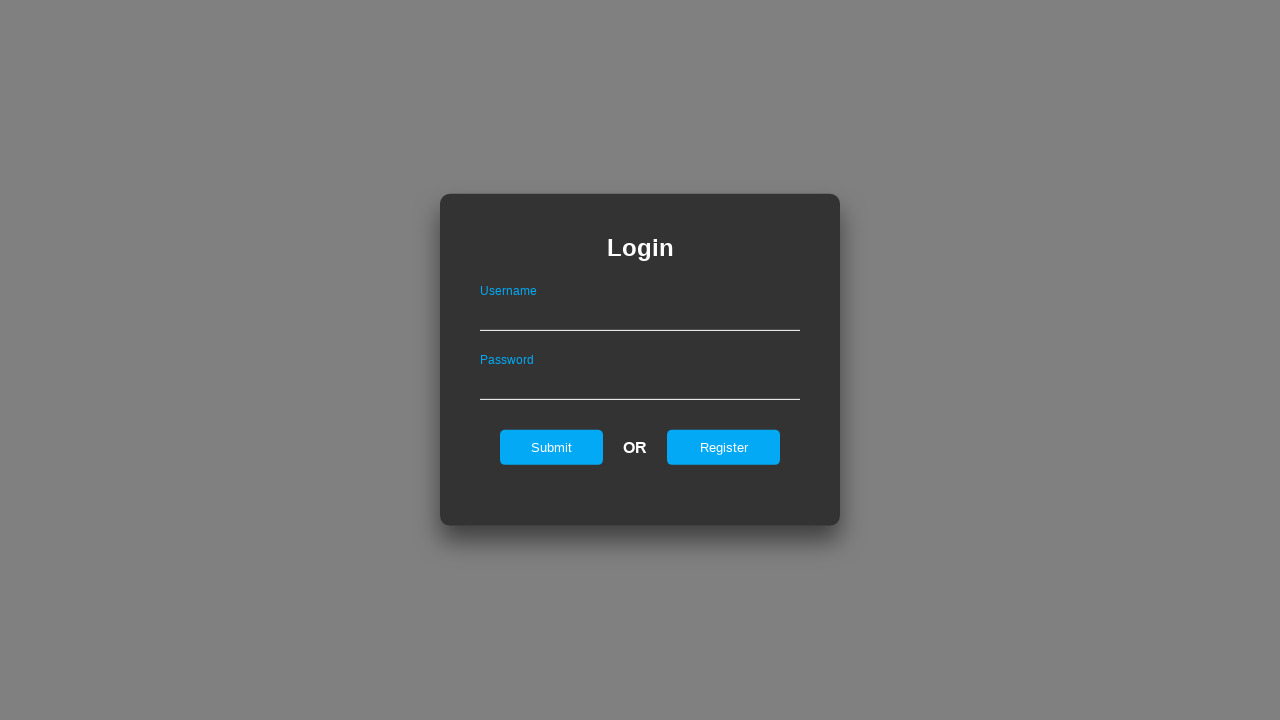

Clicked register link to show registration form at (724, 447) on #registerOnLogin
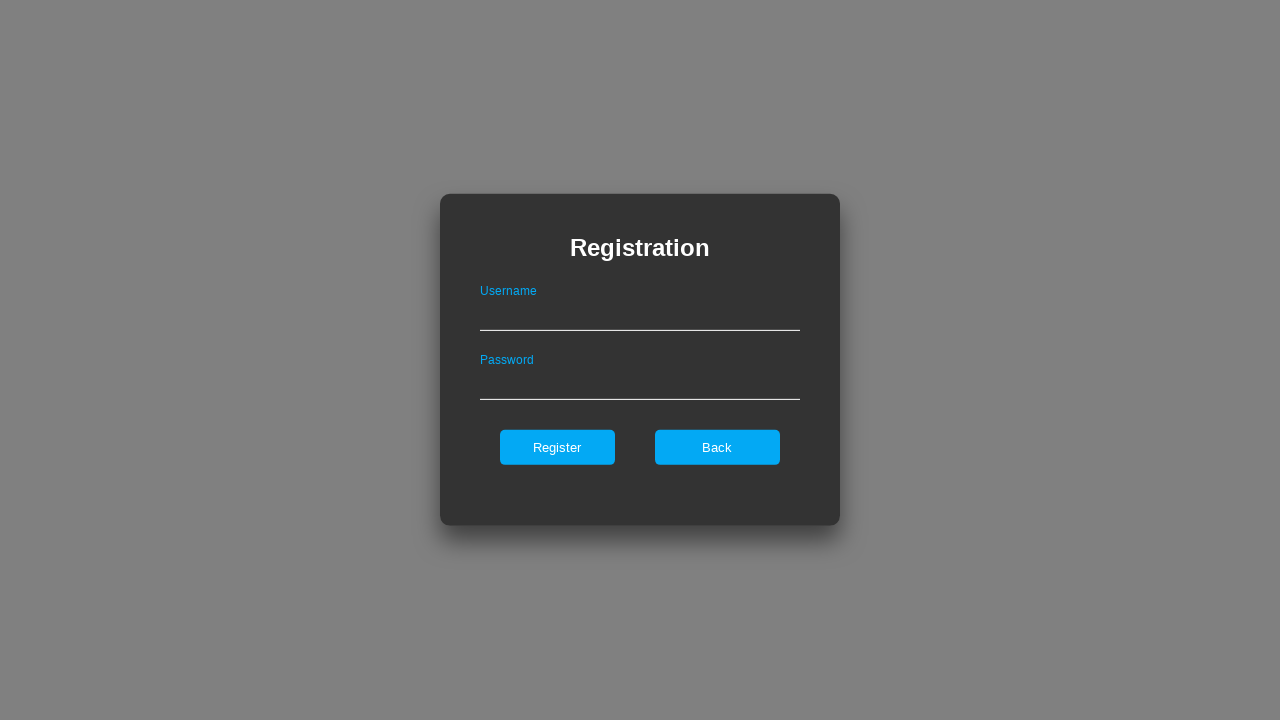

Filled username field with 'Test1!' on .registerForm >> #userNameOnRegister
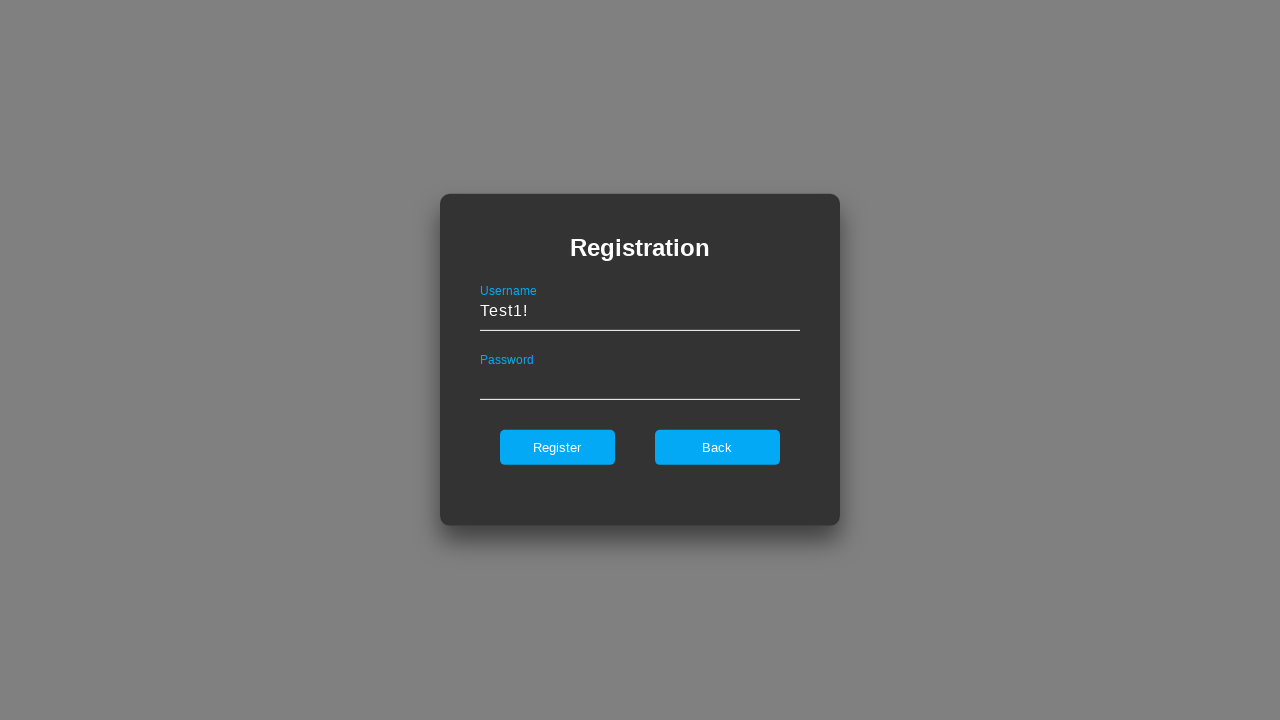

Left password field empty on .registerForm >> #passwordOnRegister
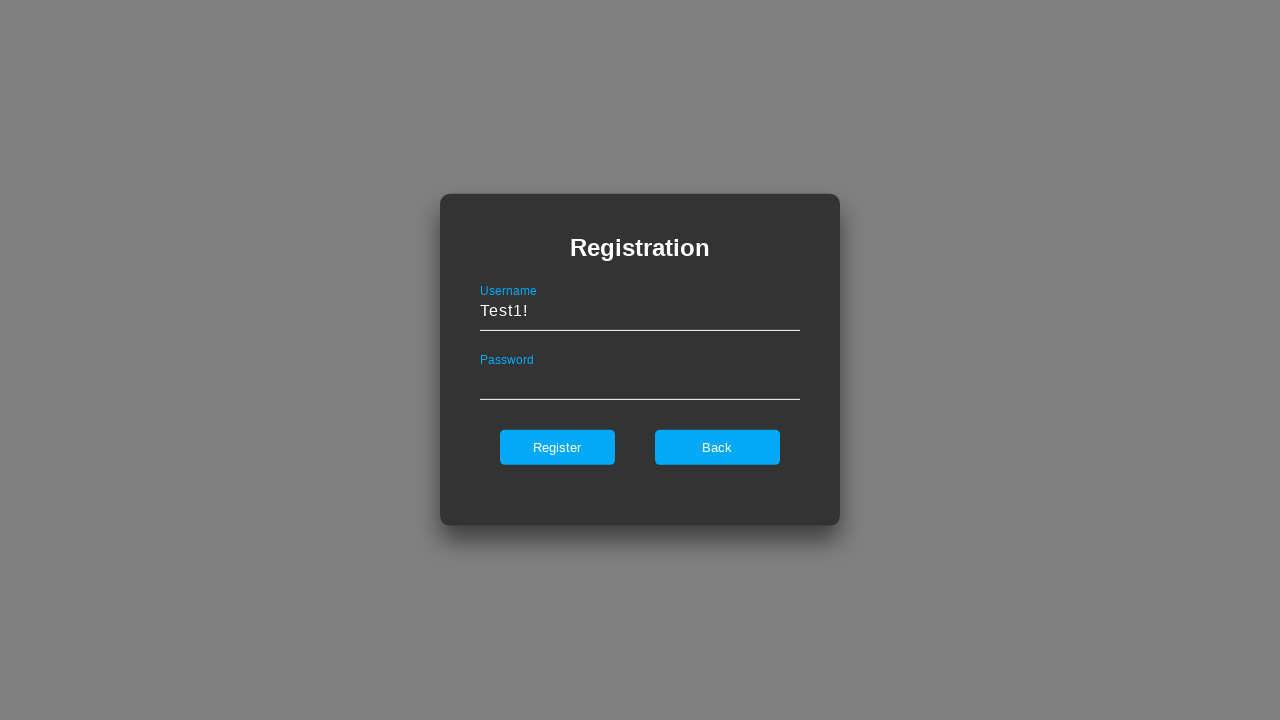

Clicked register submit button at (557, 447) on .registerForm >> #register
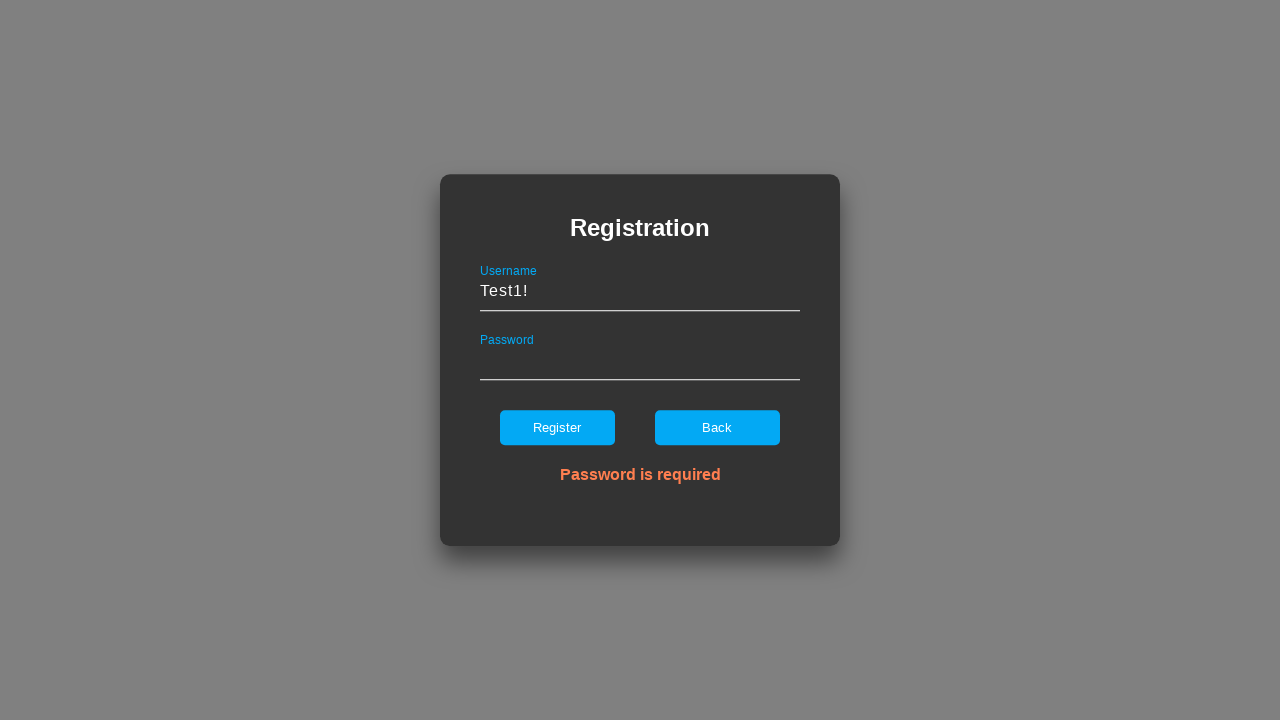

Verified error message 'Password is required' is displayed
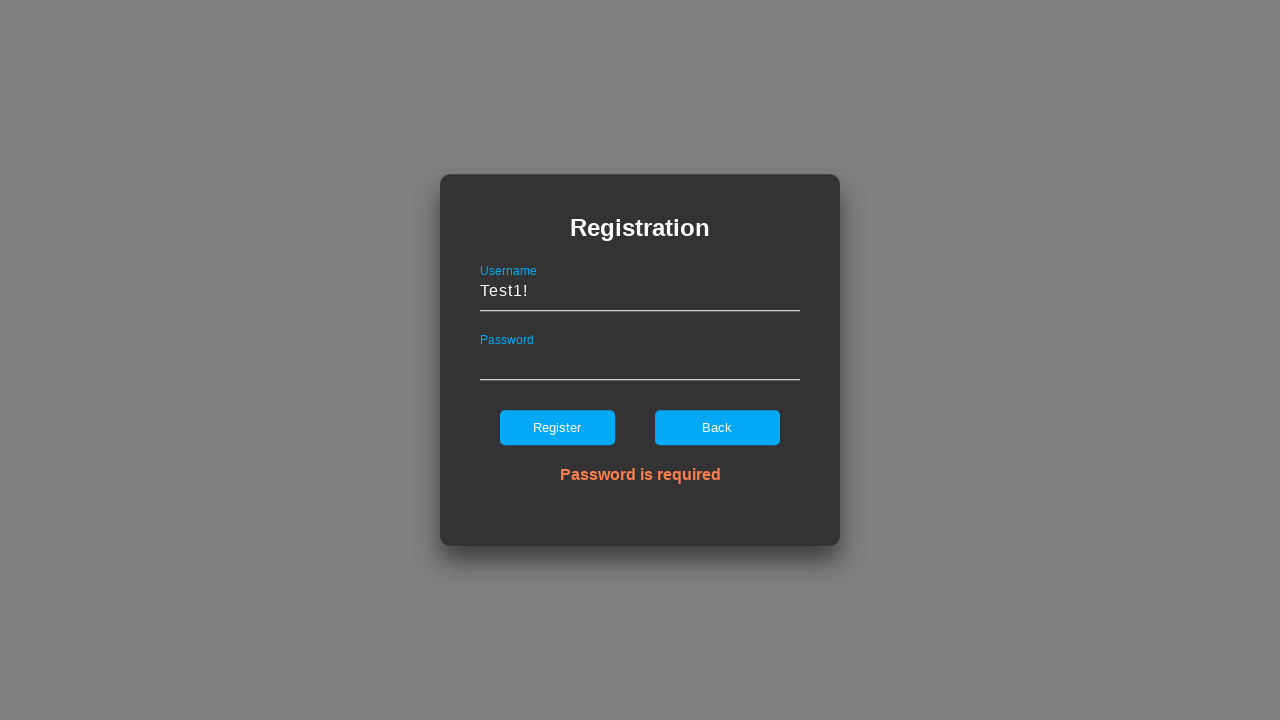

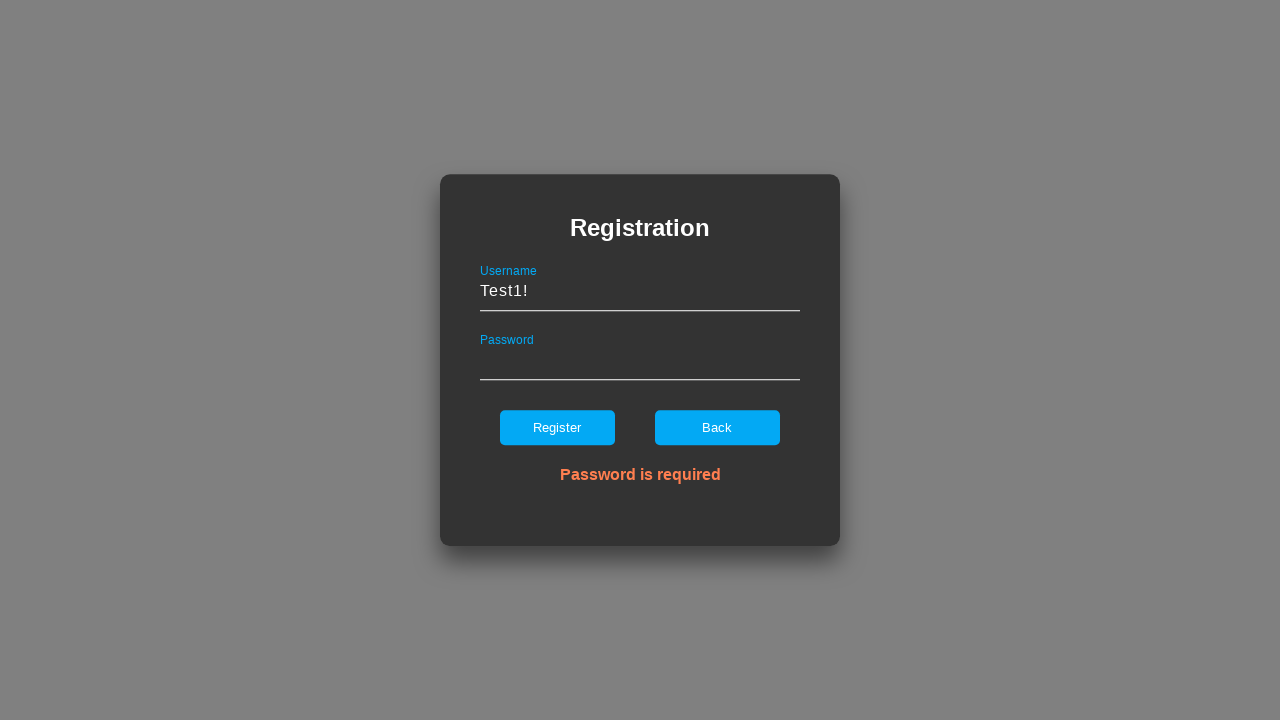